Tests non-searchable dynamic dropdown by clicking to open and selecting an option from the list

Starting URL: https://demo.automationtesting.in/Register.html

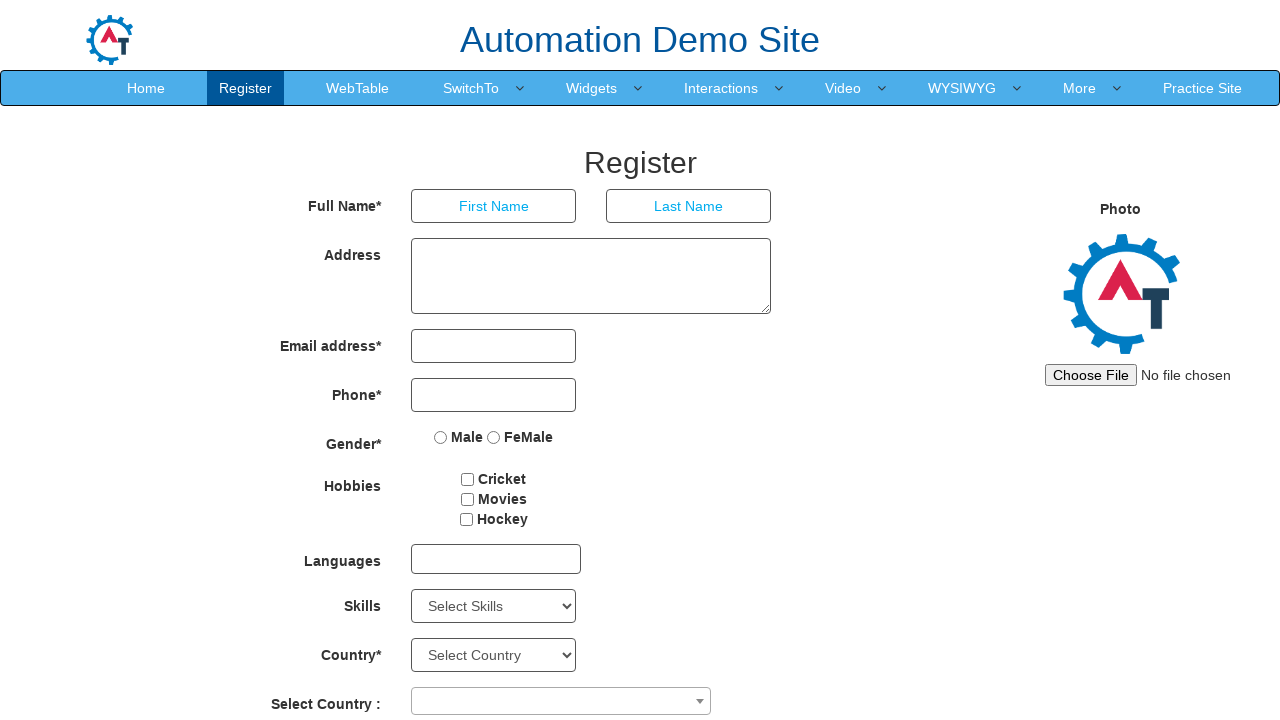

Clicked on dropdown combobox to open non-searchable dropdown list at (561, 701) on span[role='combobox']
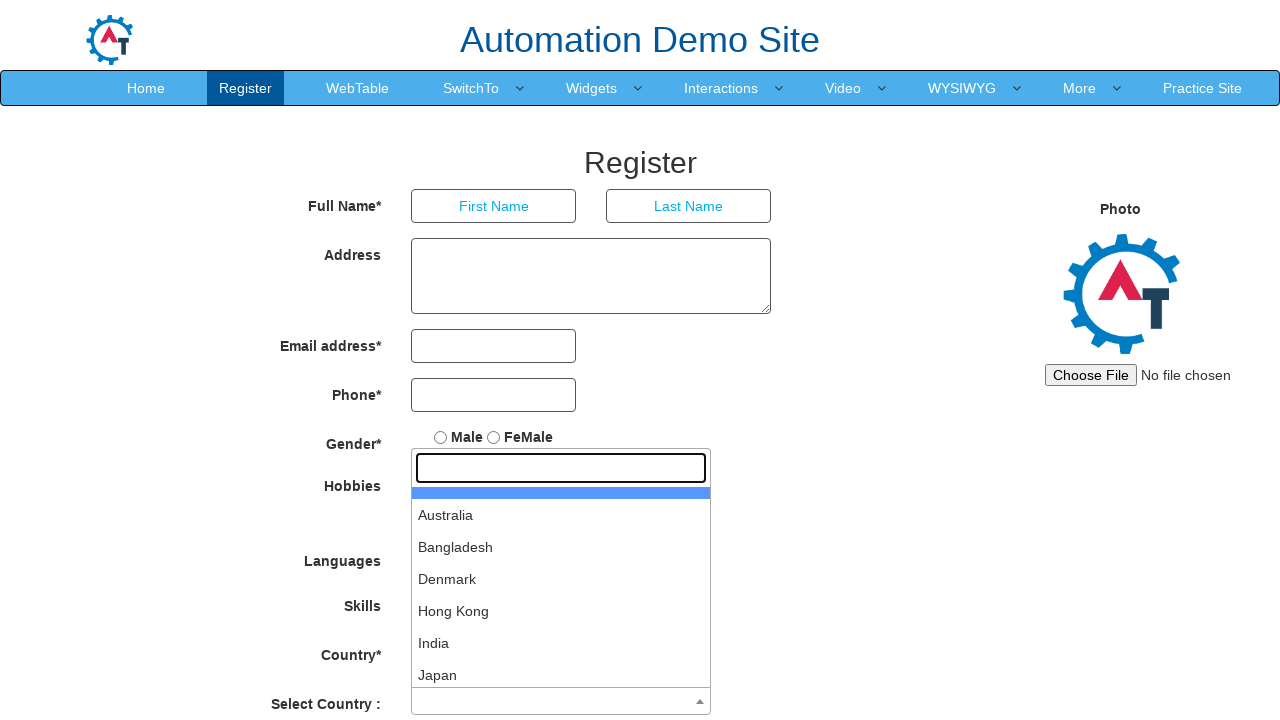

Selected 'India' option from the dropdown list at (561, 643) on ul#select2-country-results >> li >> internal:has-text="India"i
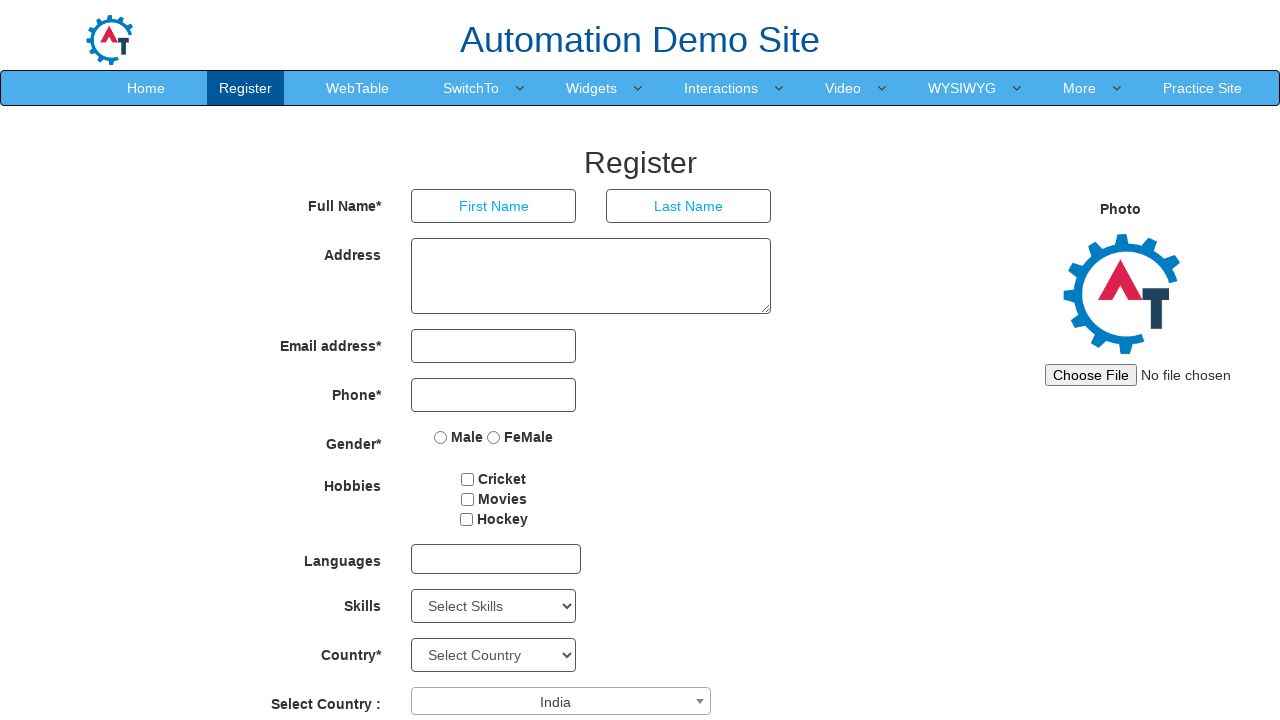

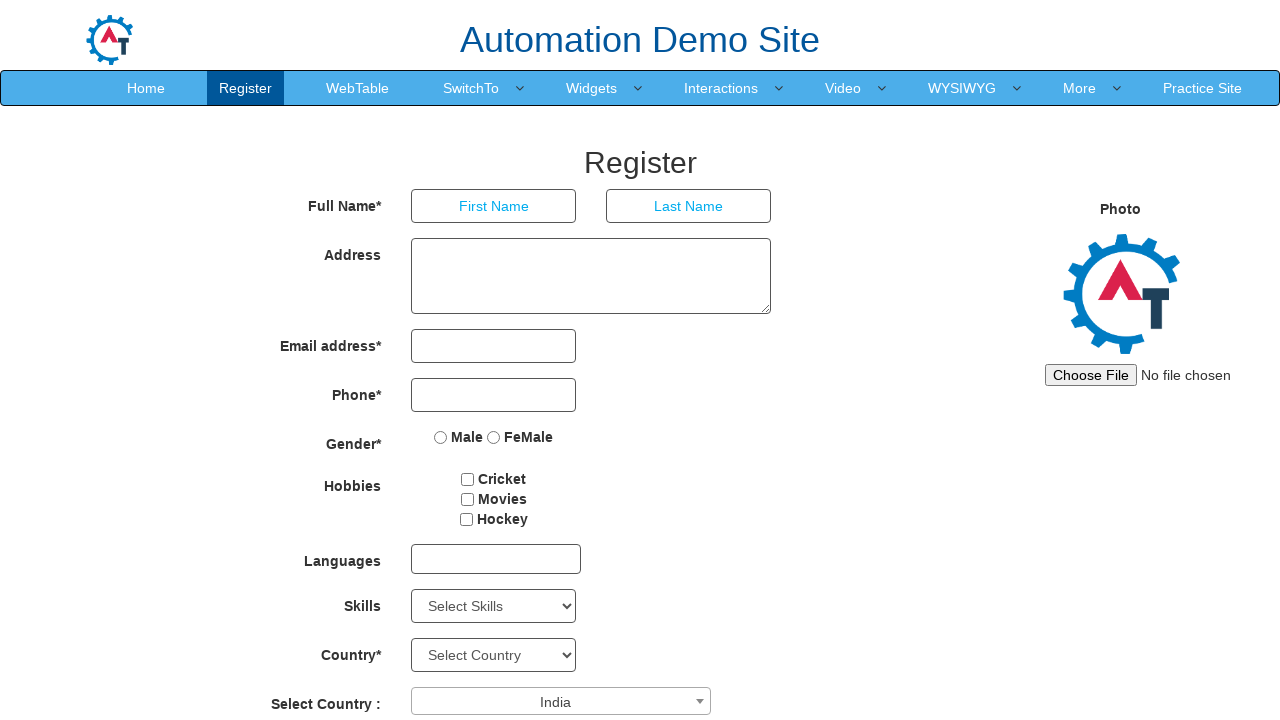